Tests browser back button navigation between filter views (All, Active, Completed).

Starting URL: https://demo.playwright.dev/todomvc

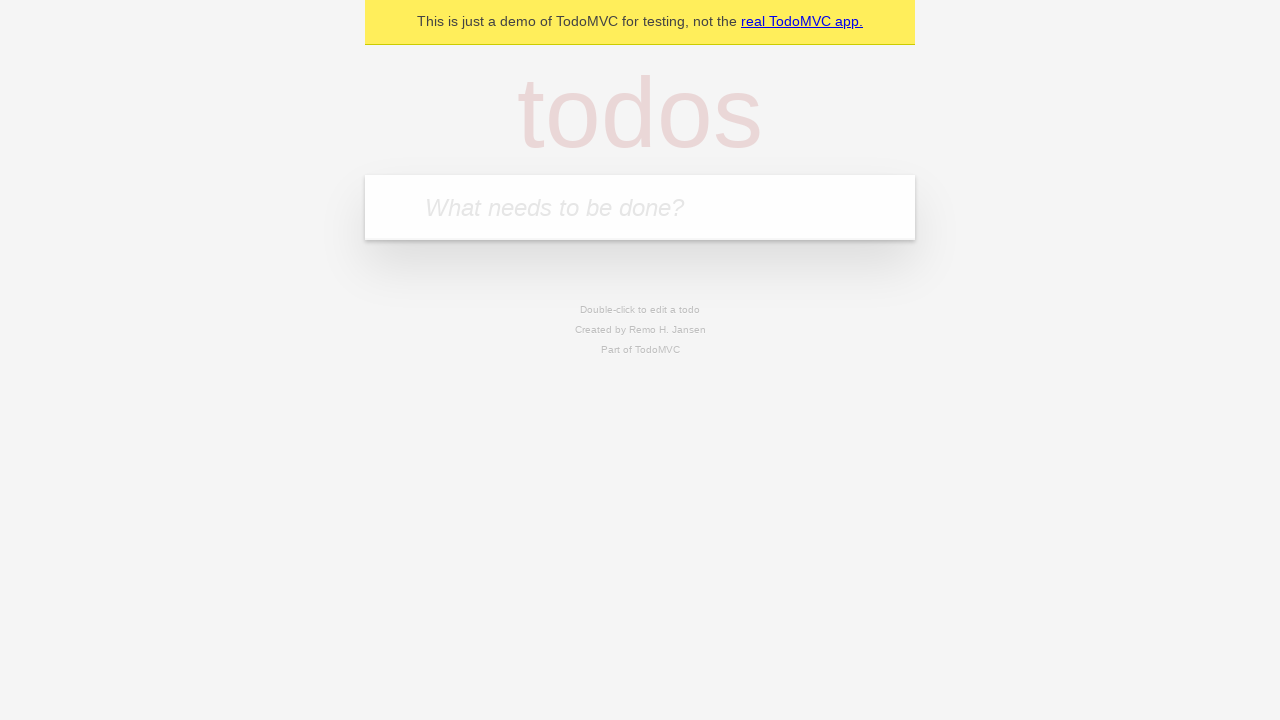

Filled todo input with 'buy some cheese' on internal:attr=[placeholder="What needs to be done?"i]
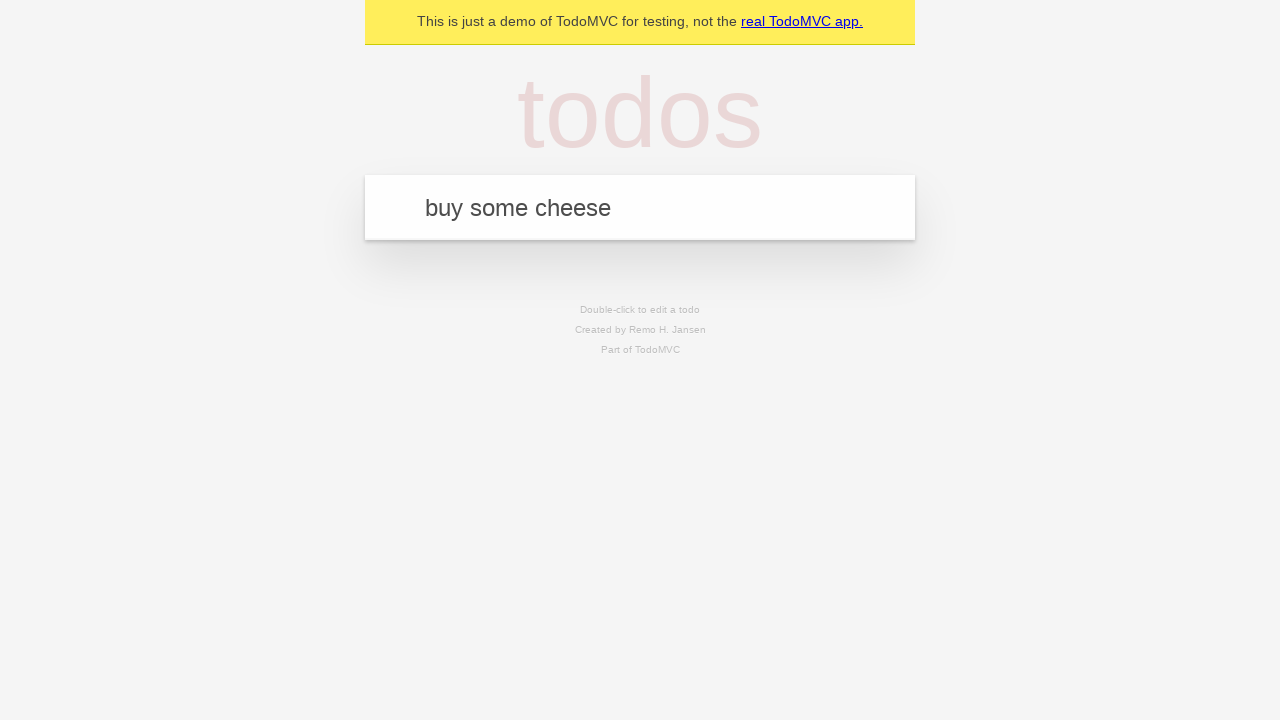

Pressed Enter to add first todo on internal:attr=[placeholder="What needs to be done?"i]
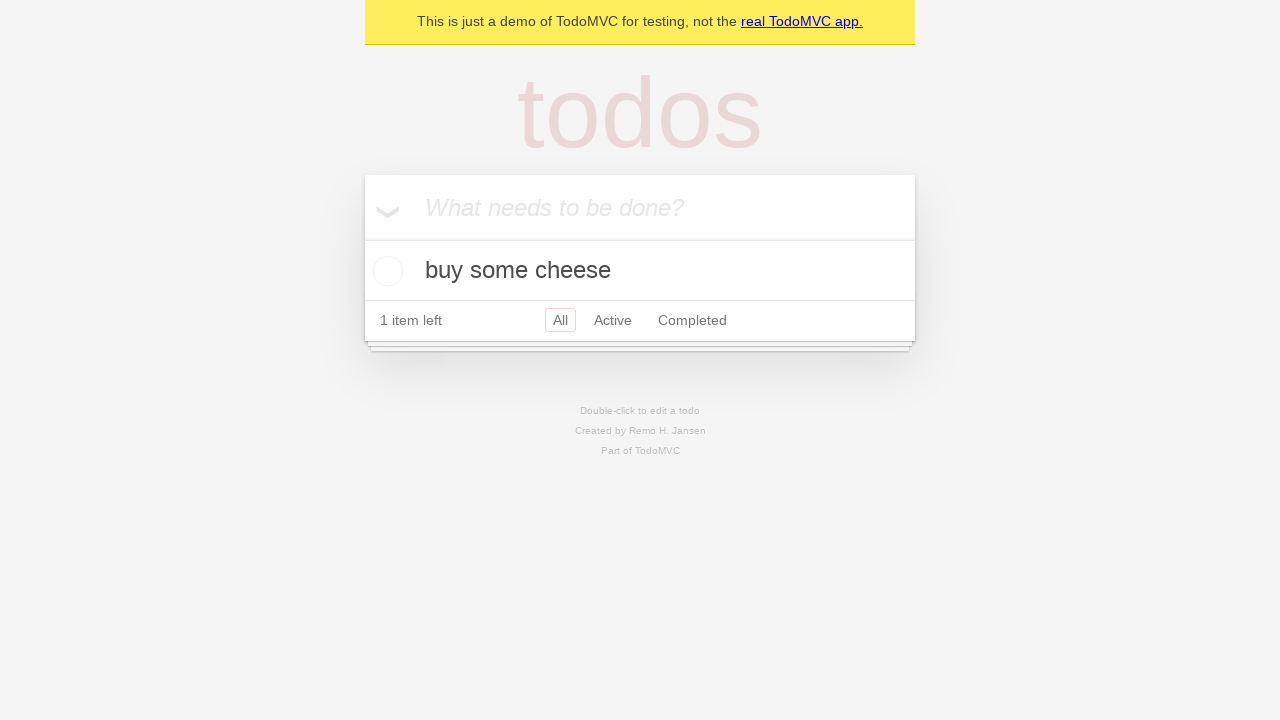

Filled todo input with 'feed the cat' on internal:attr=[placeholder="What needs to be done?"i]
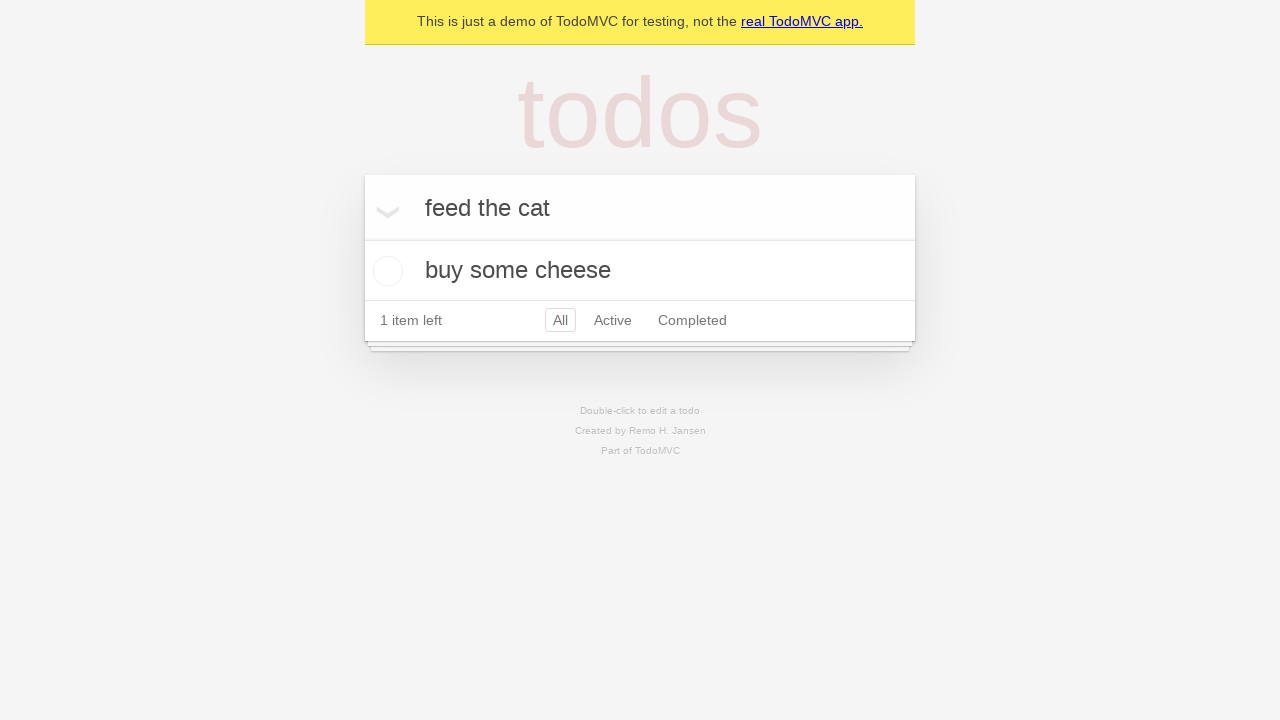

Pressed Enter to add second todo on internal:attr=[placeholder="What needs to be done?"i]
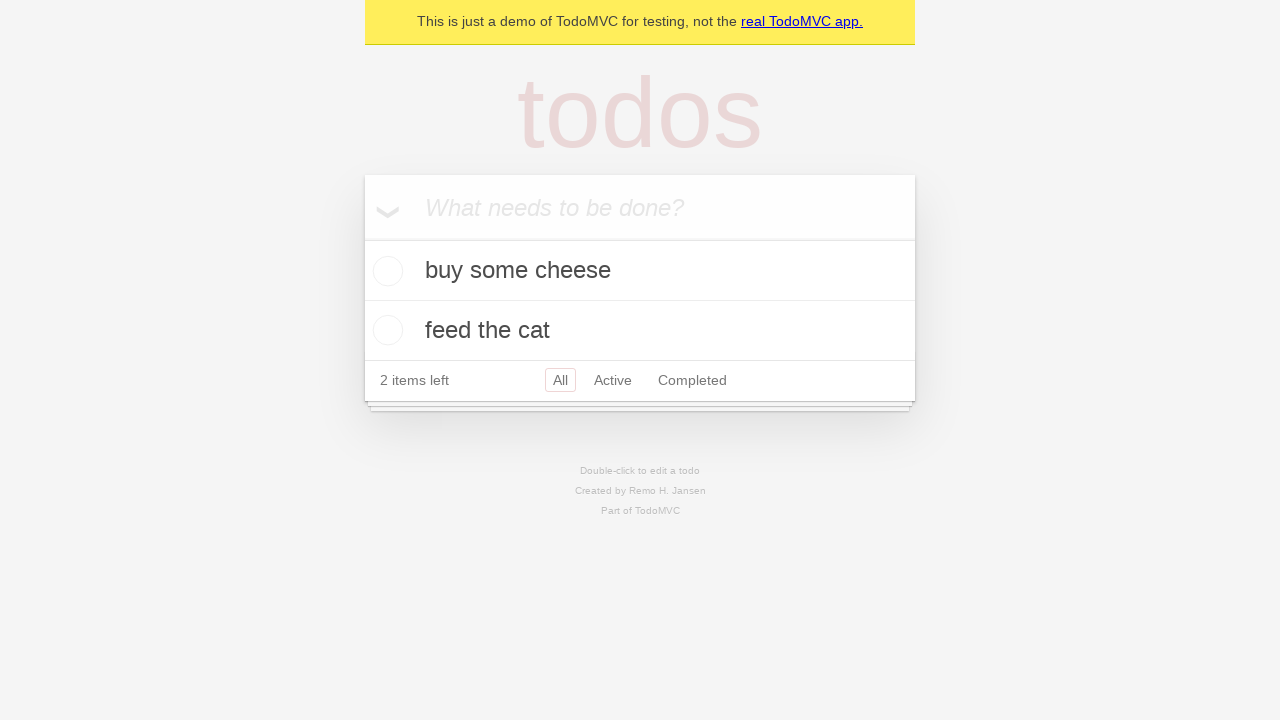

Filled todo input with 'book a doctors appointment' on internal:attr=[placeholder="What needs to be done?"i]
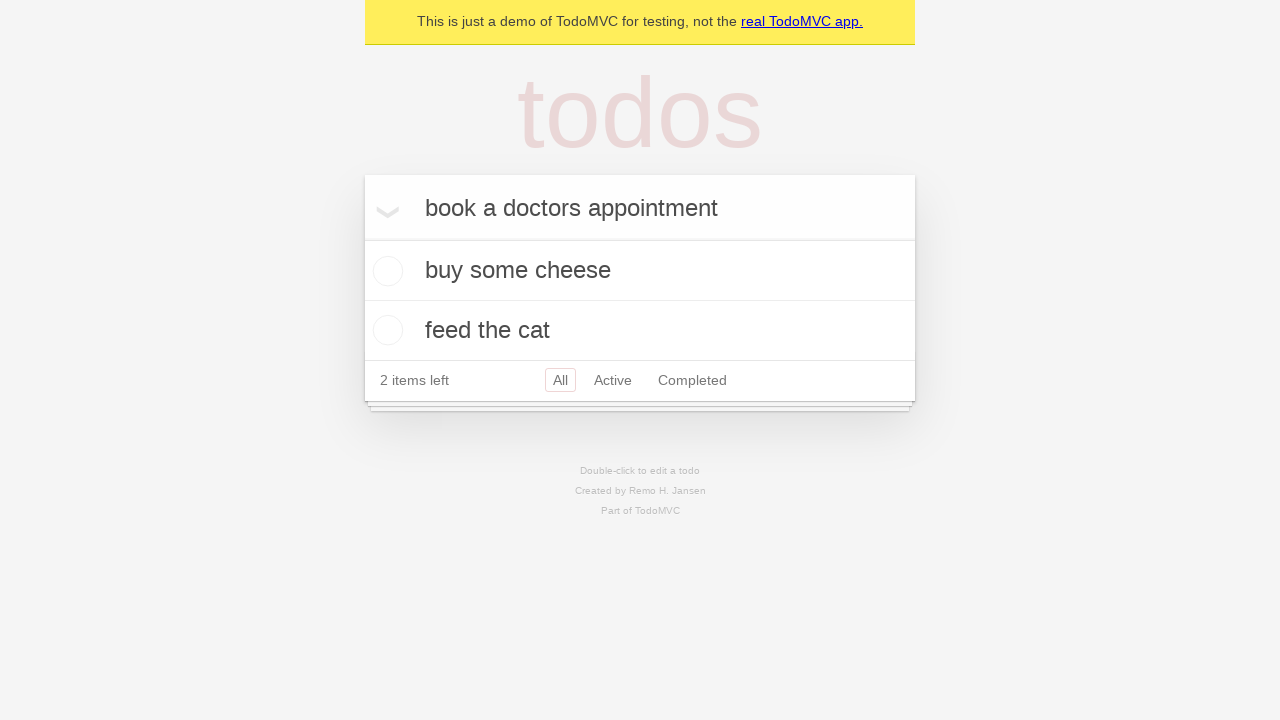

Pressed Enter to add third todo on internal:attr=[placeholder="What needs to be done?"i]
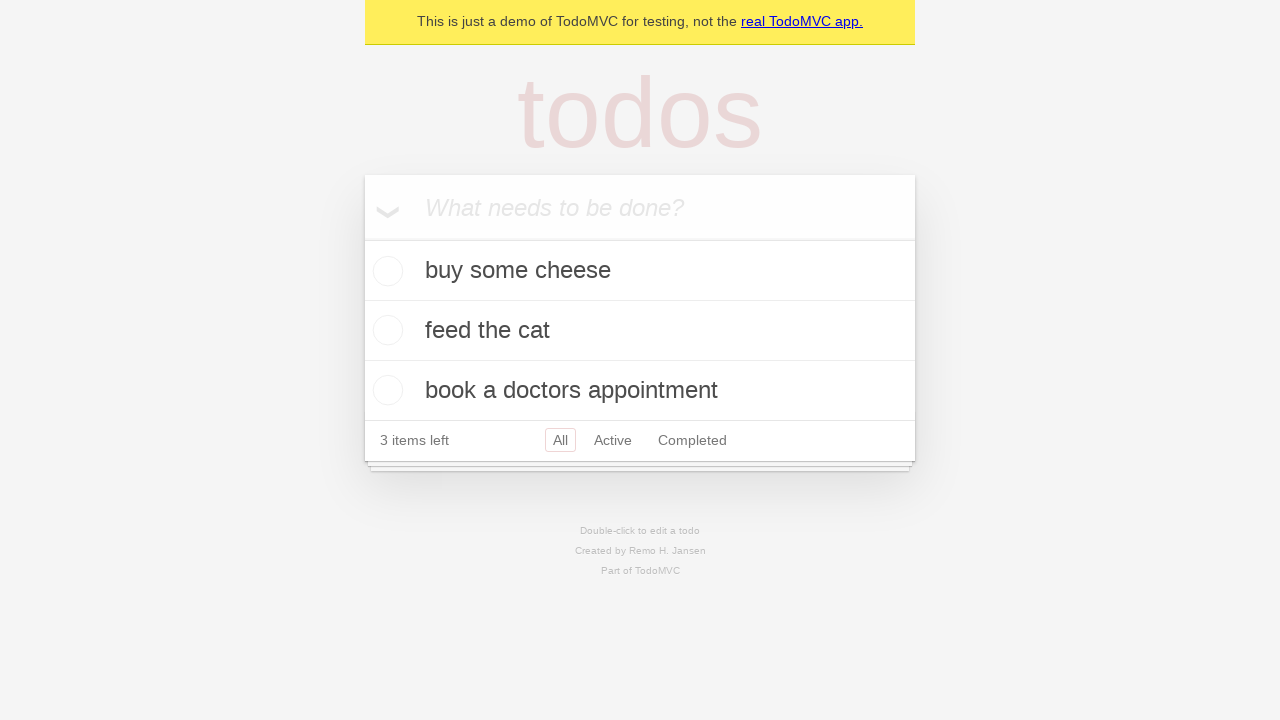

Checked the second todo item at (385, 330) on internal:testid=[data-testid="todo-item"s] >> nth=1 >> internal:role=checkbox
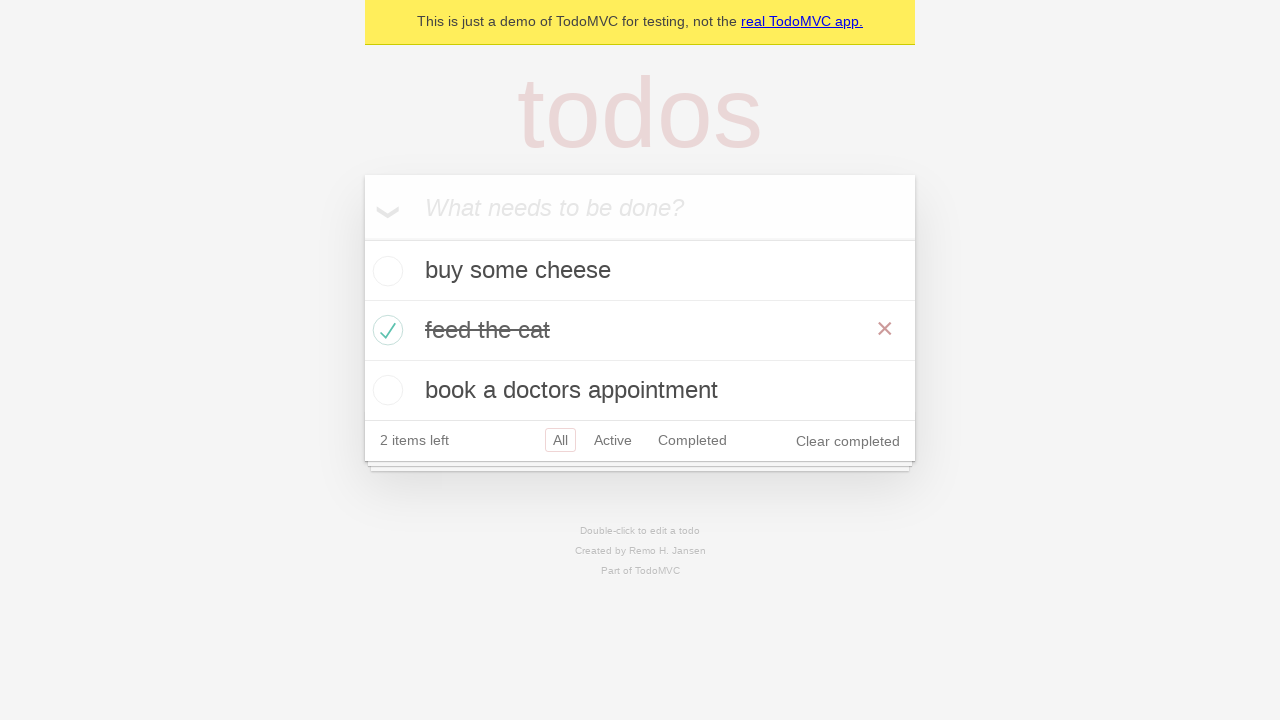

Clicked 'All' filter link at (560, 440) on internal:role=link[name="All"i]
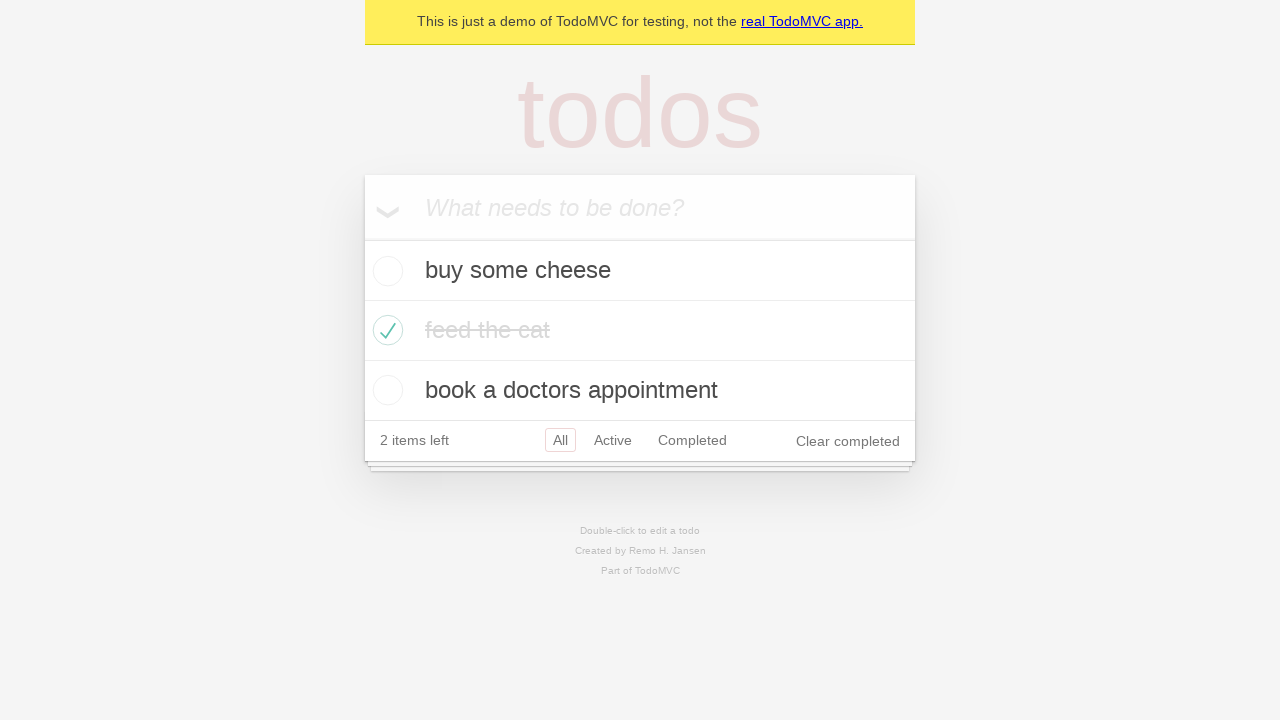

Clicked 'Active' filter link at (613, 440) on internal:role=link[name="Active"i]
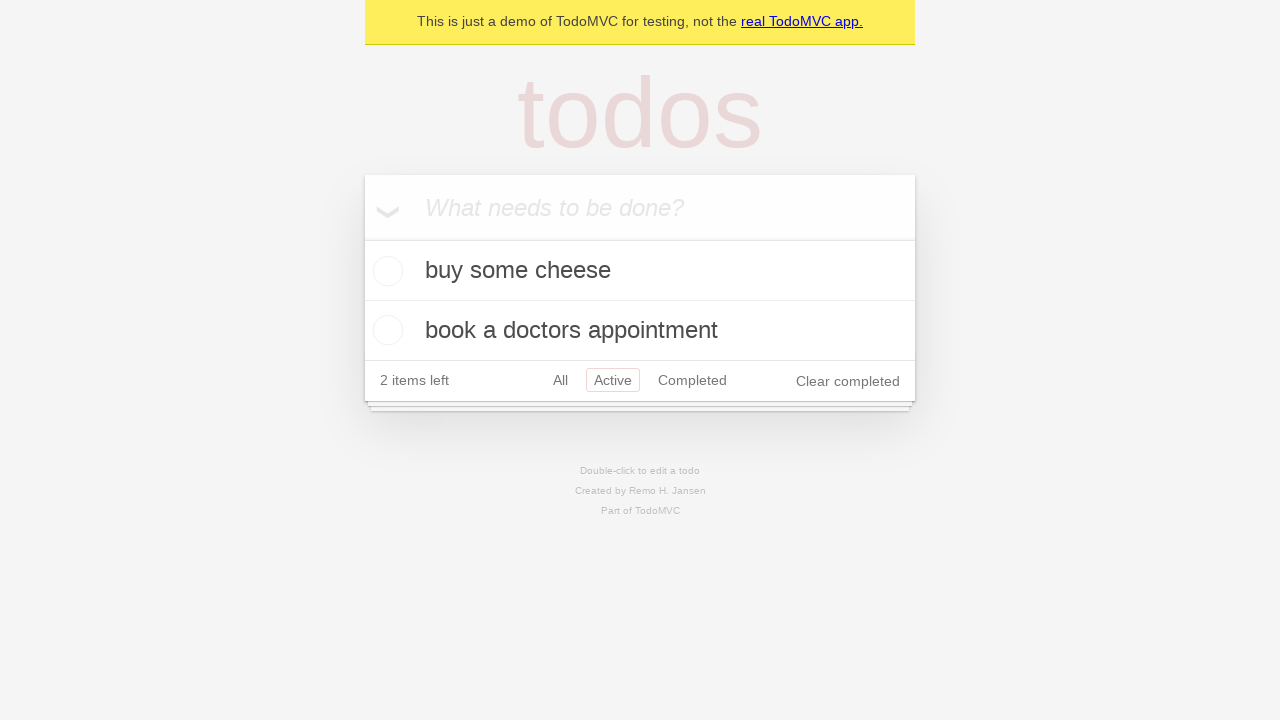

Clicked 'Completed' filter link at (692, 380) on internal:role=link[name="Completed"i]
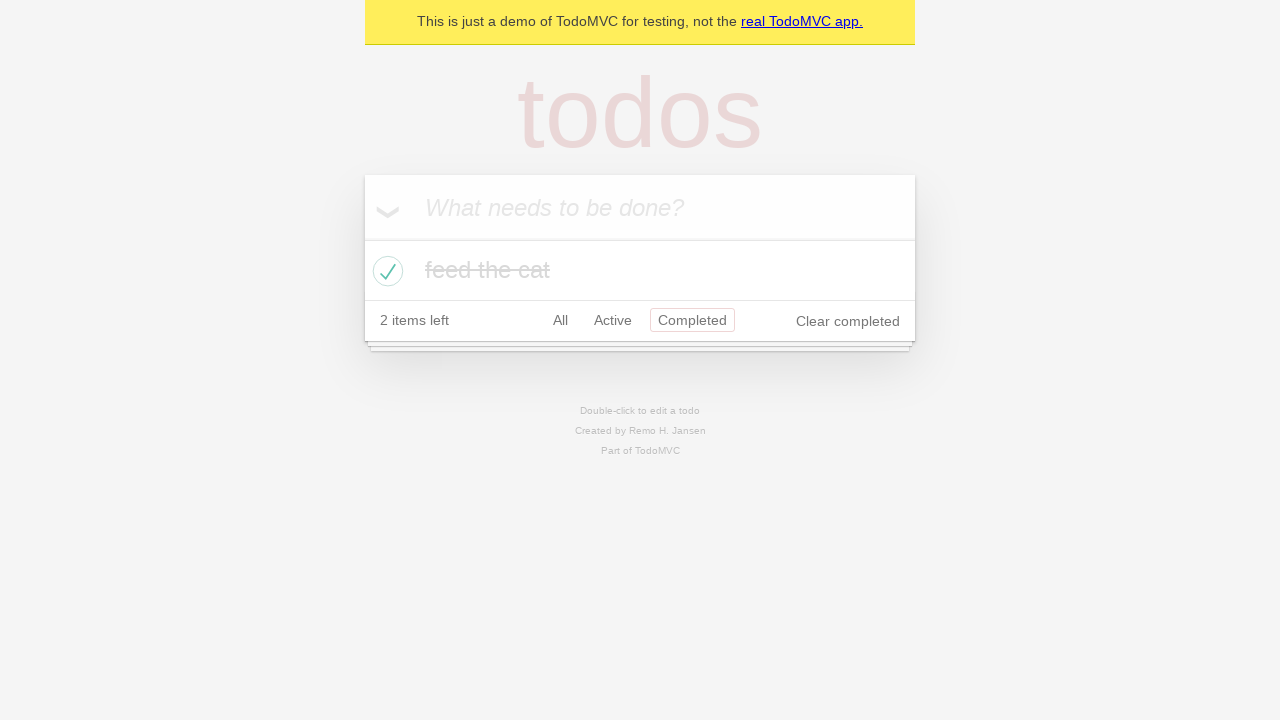

Navigated back from Completed filter to Active filter
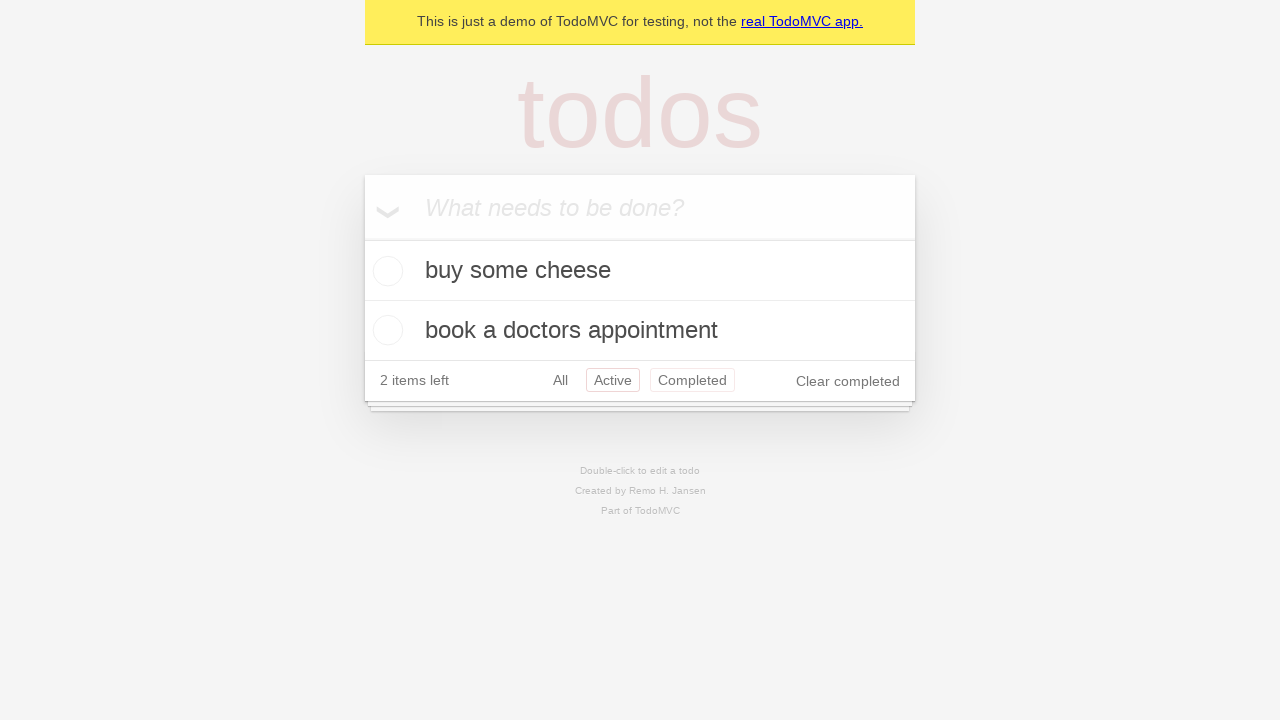

Navigated back from Active filter to All filter
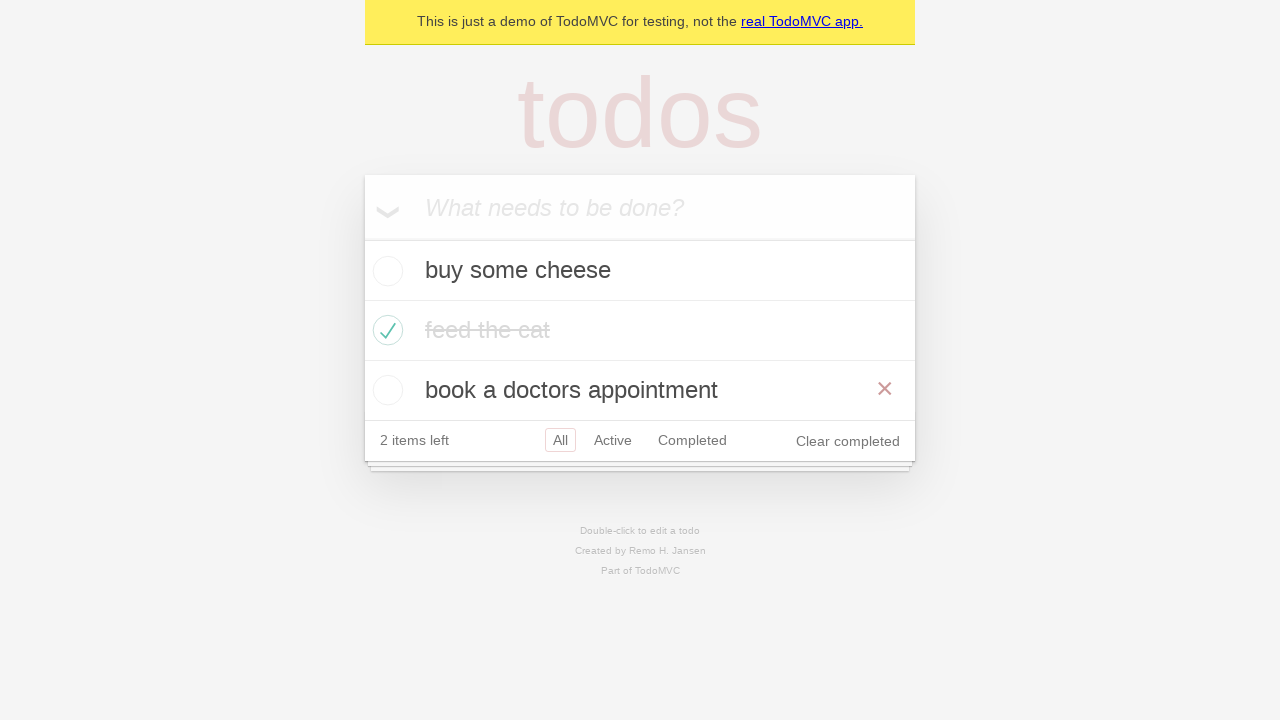

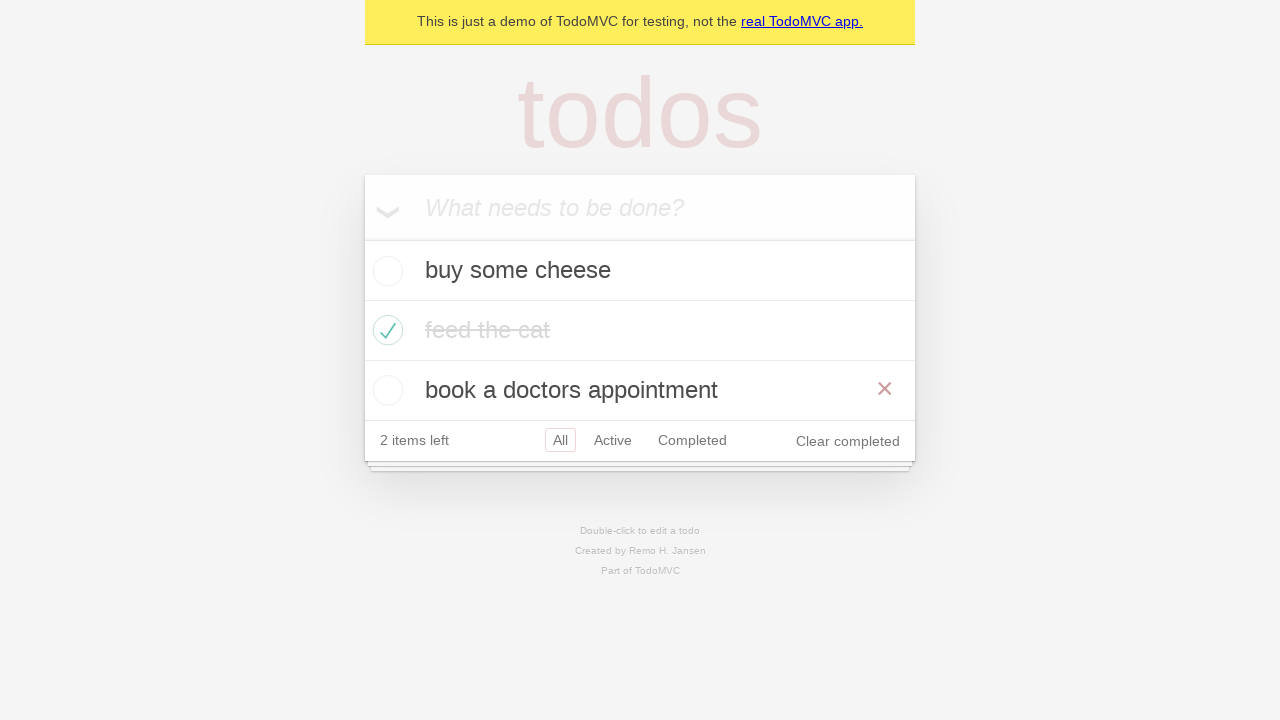